Navigates to FreeCRM website and clicks on the sign up button to verify navigation

Starting URL: http://www.freecrm.com

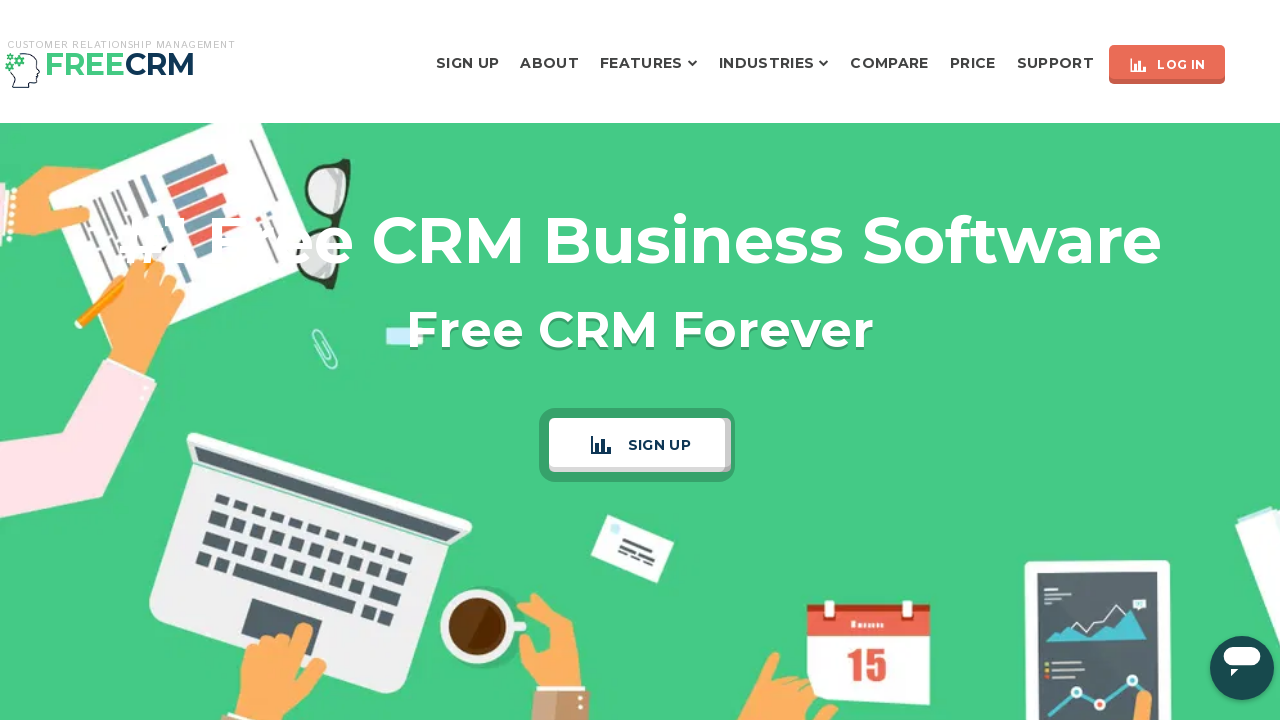

Clicked the sign up button on FreeCRM website at (657, 444) on xpath=//span[contains(text(),'sign up')]
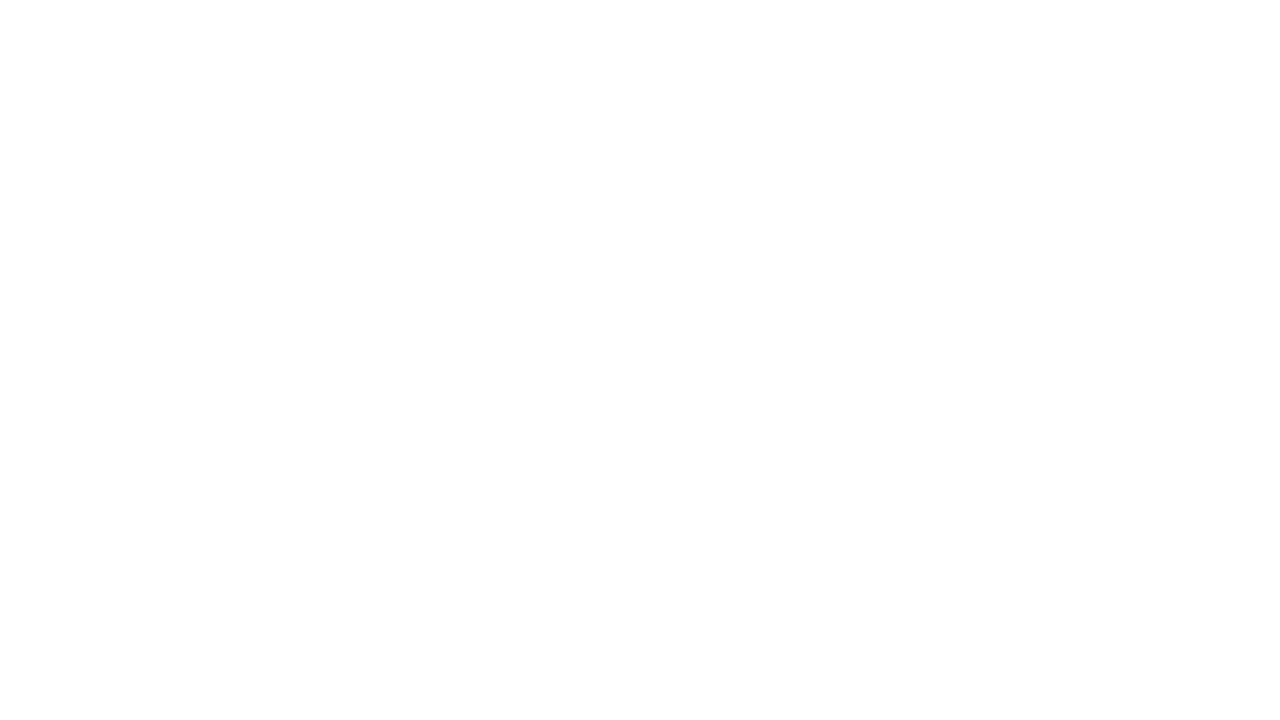

Waited 2 seconds for navigation to complete after clicking sign up
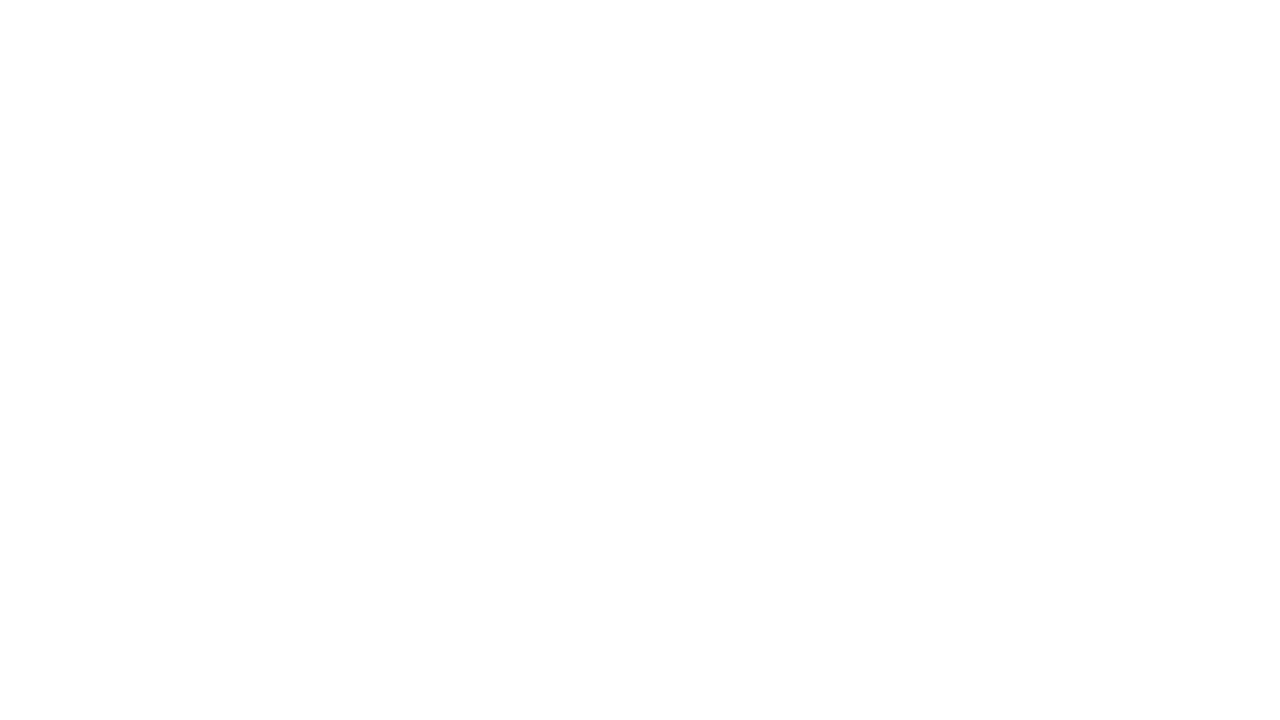

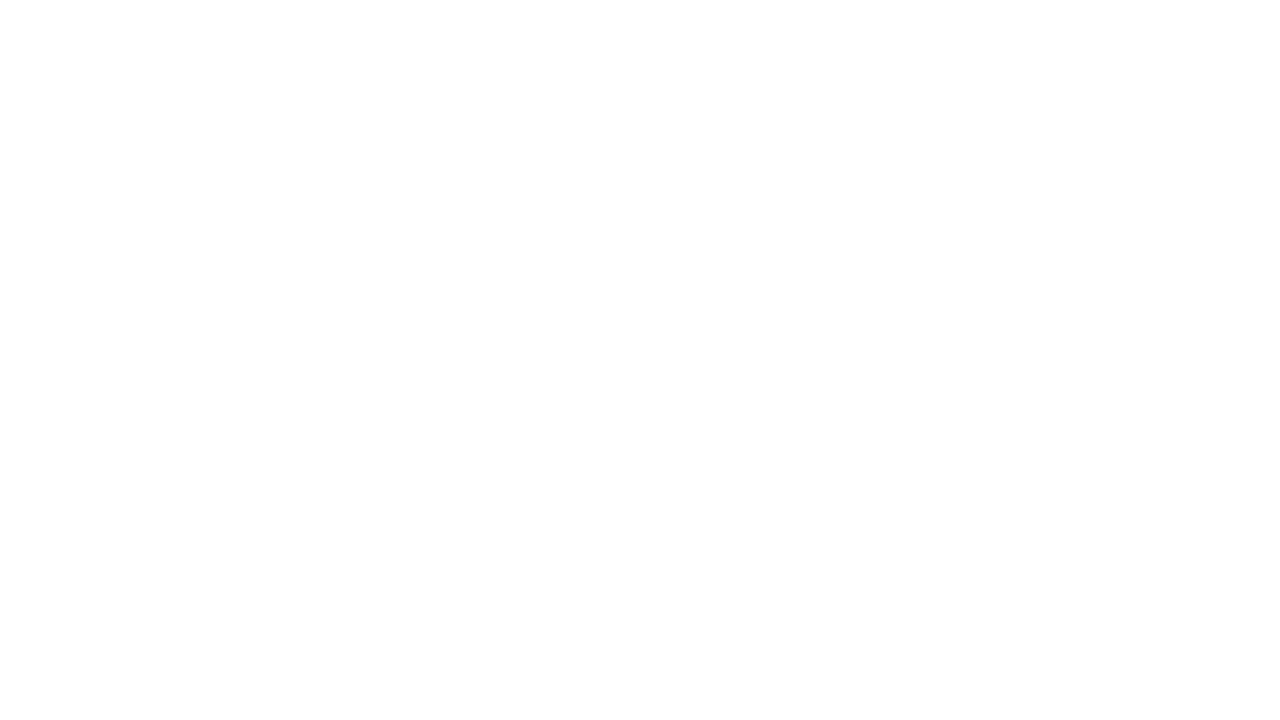